Tests Google Translate by entering Hebrew text and verifying the translation appears

Starting URL: https://translate.google.co.il/?sl=auto&tl=en&op=translate

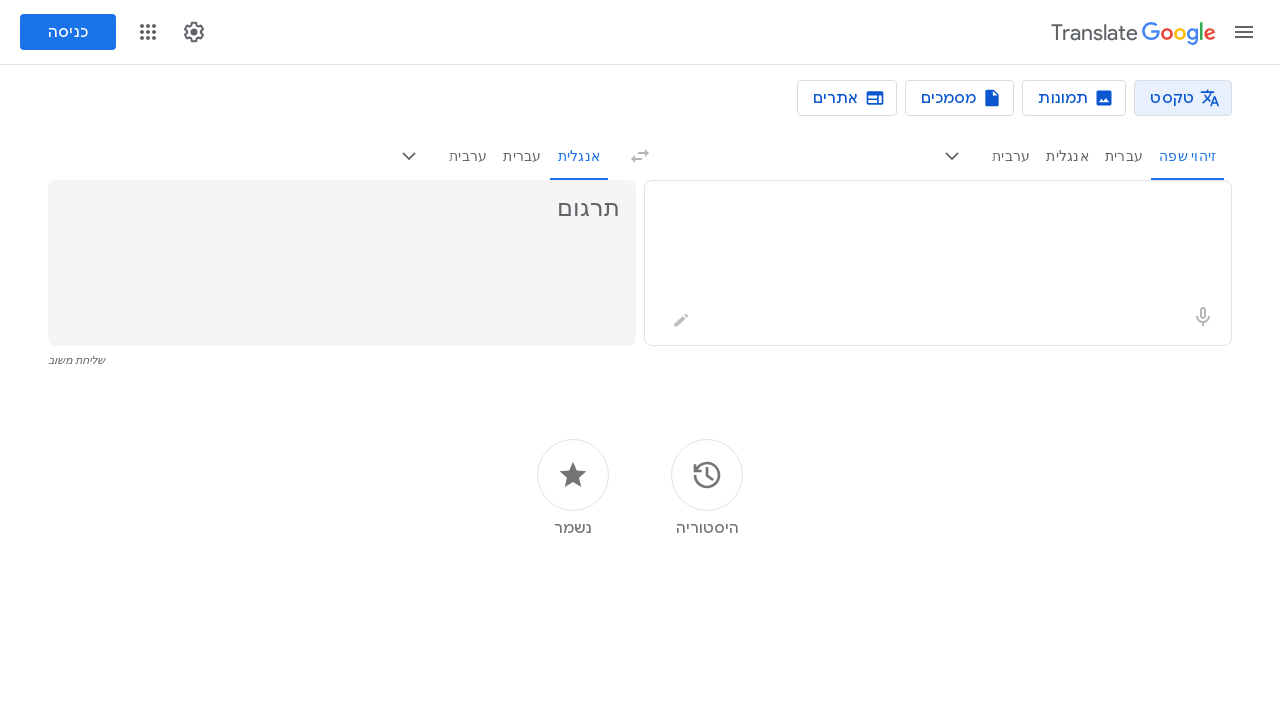

Waited for Google Translate page to load
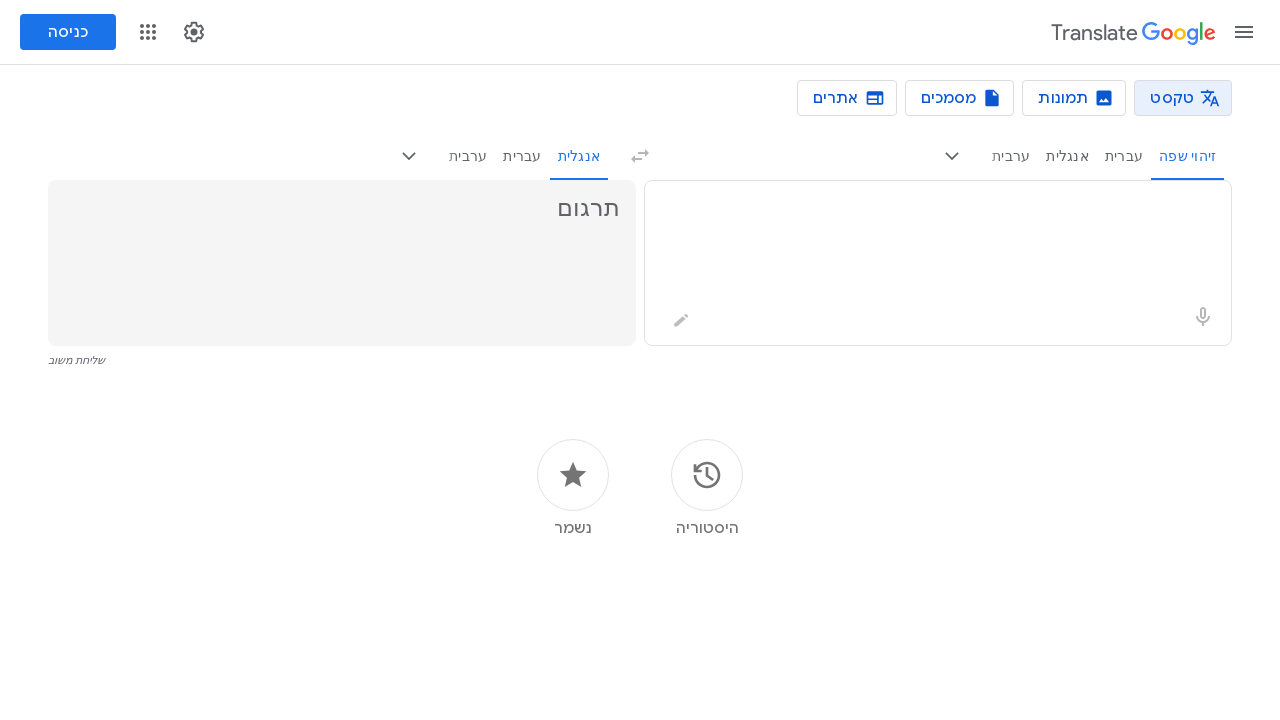

Cleared the input textarea on //textarea
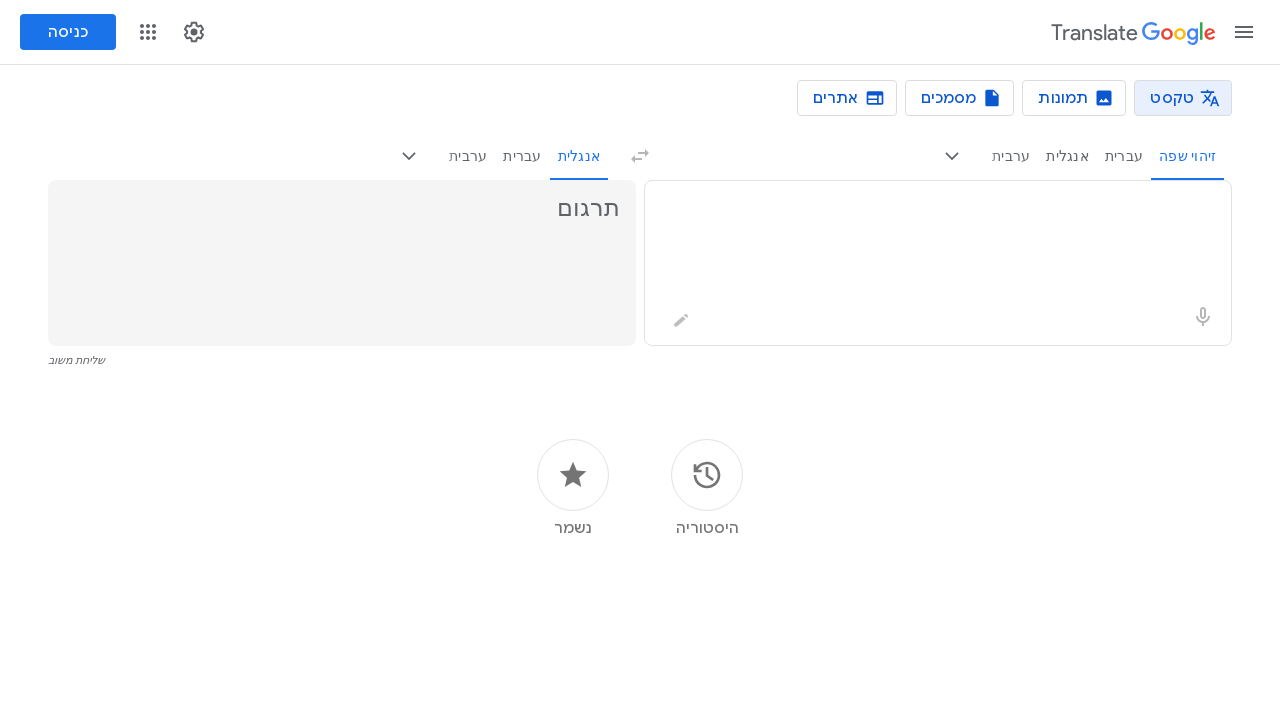

Entered Hebrew text 'כלב' into the input field on //textarea
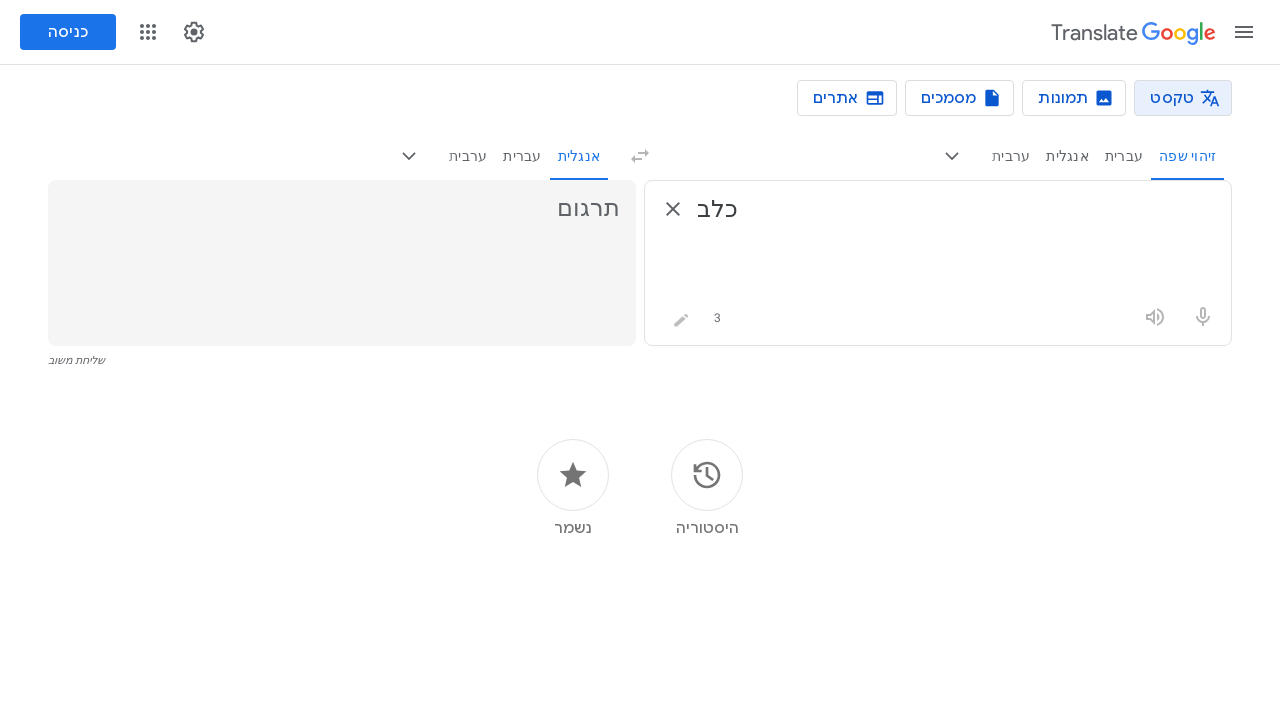

Waited for translation to be generated
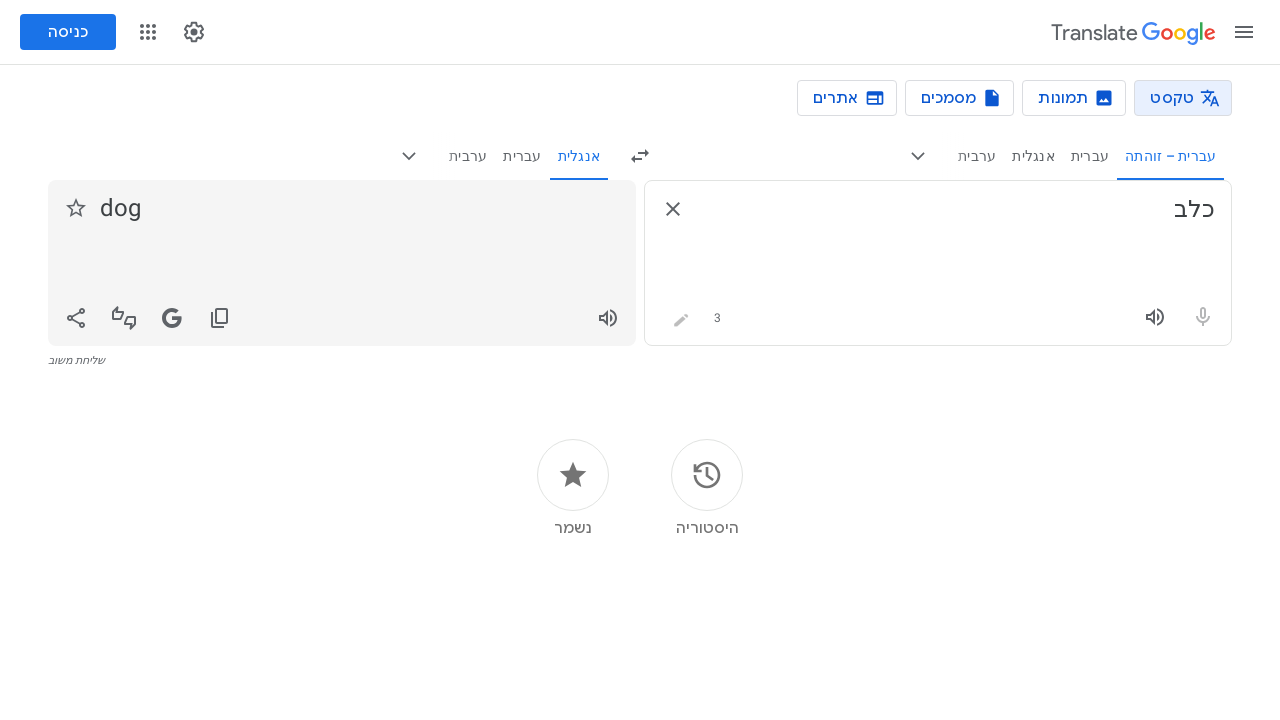

Verified translation output appeared on the page
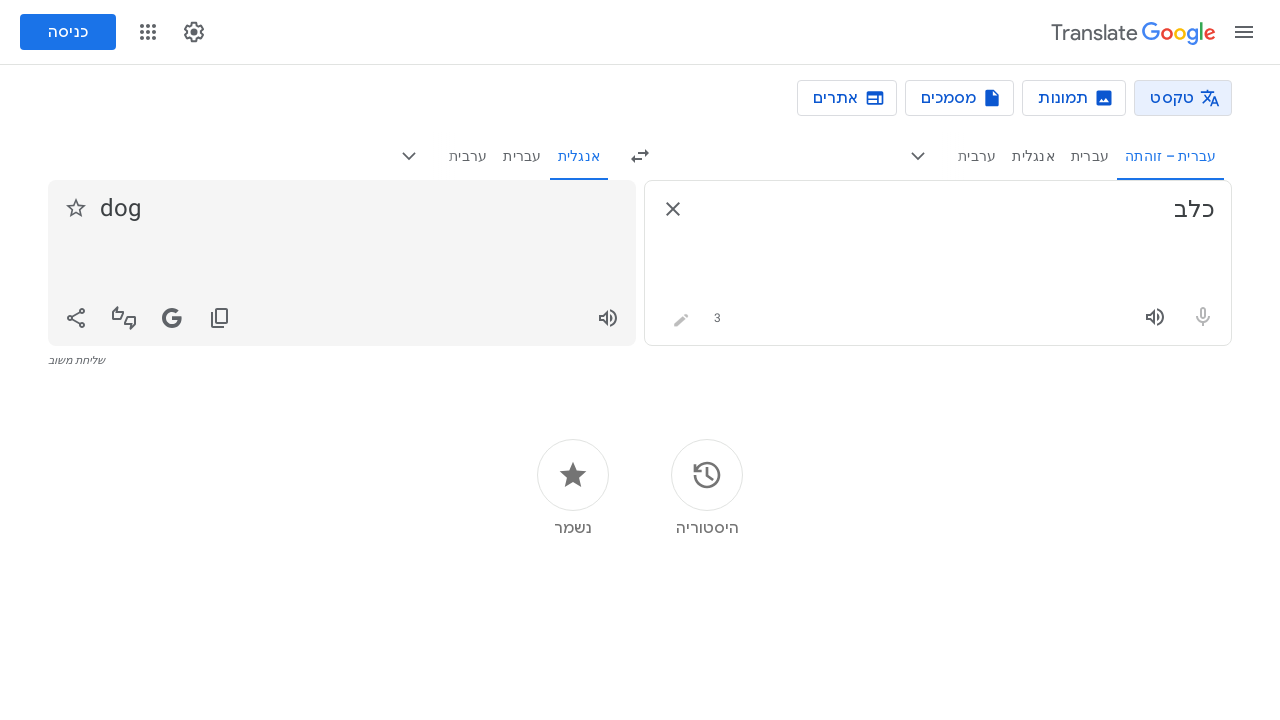

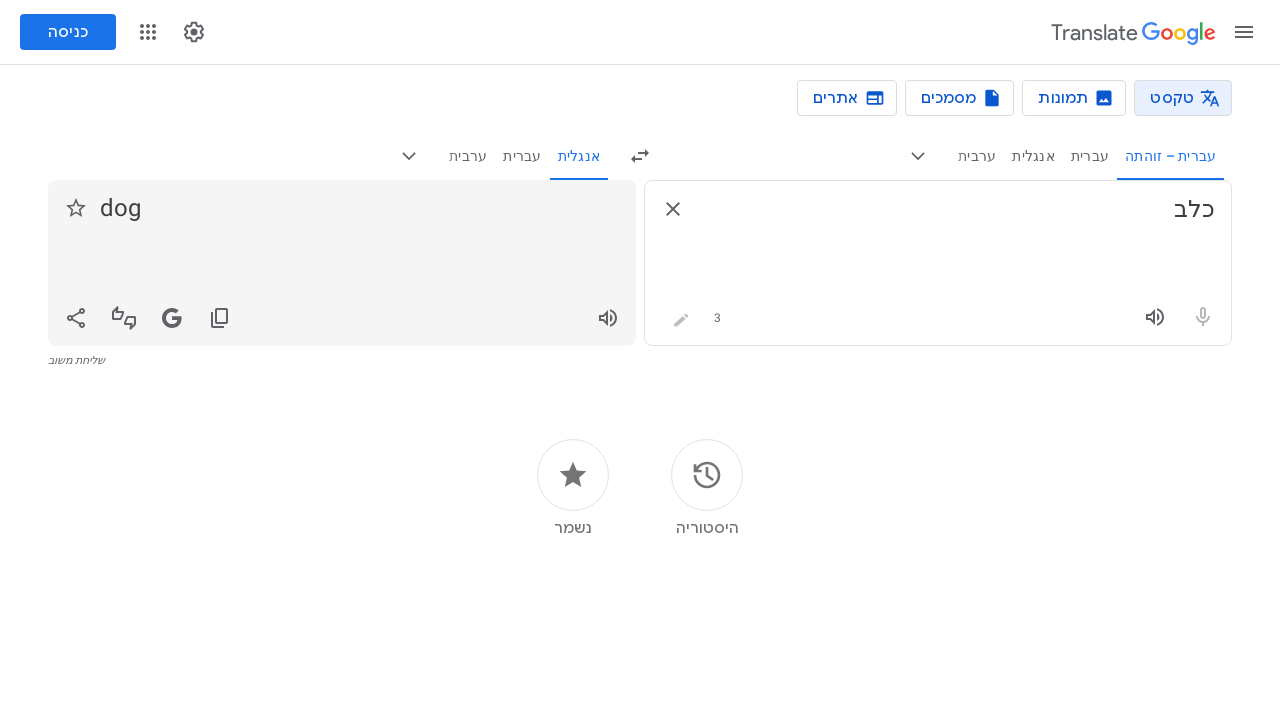